Navigates to the Form Authentication page, enters invalid credentials, and verifies the error message about invalid username

Starting URL: https://the-internet.herokuapp.com/

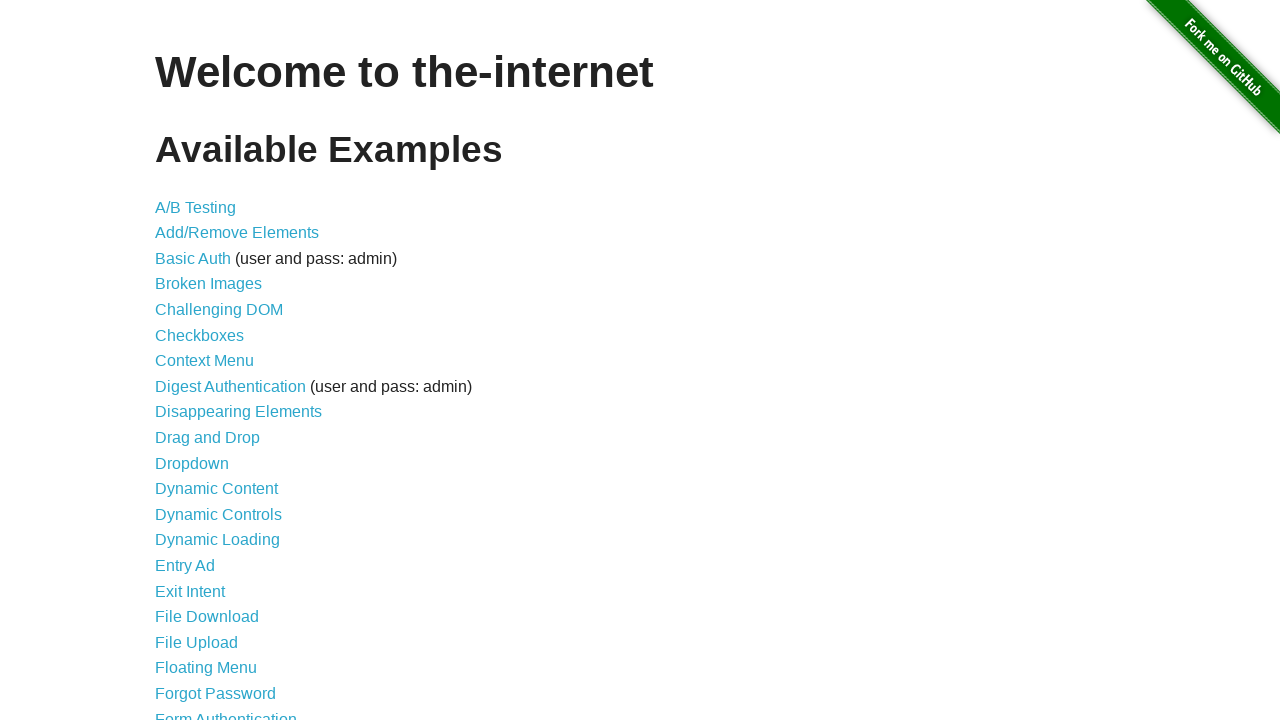

Clicked on Form Authentication link at (226, 712) on text=Form Authentication
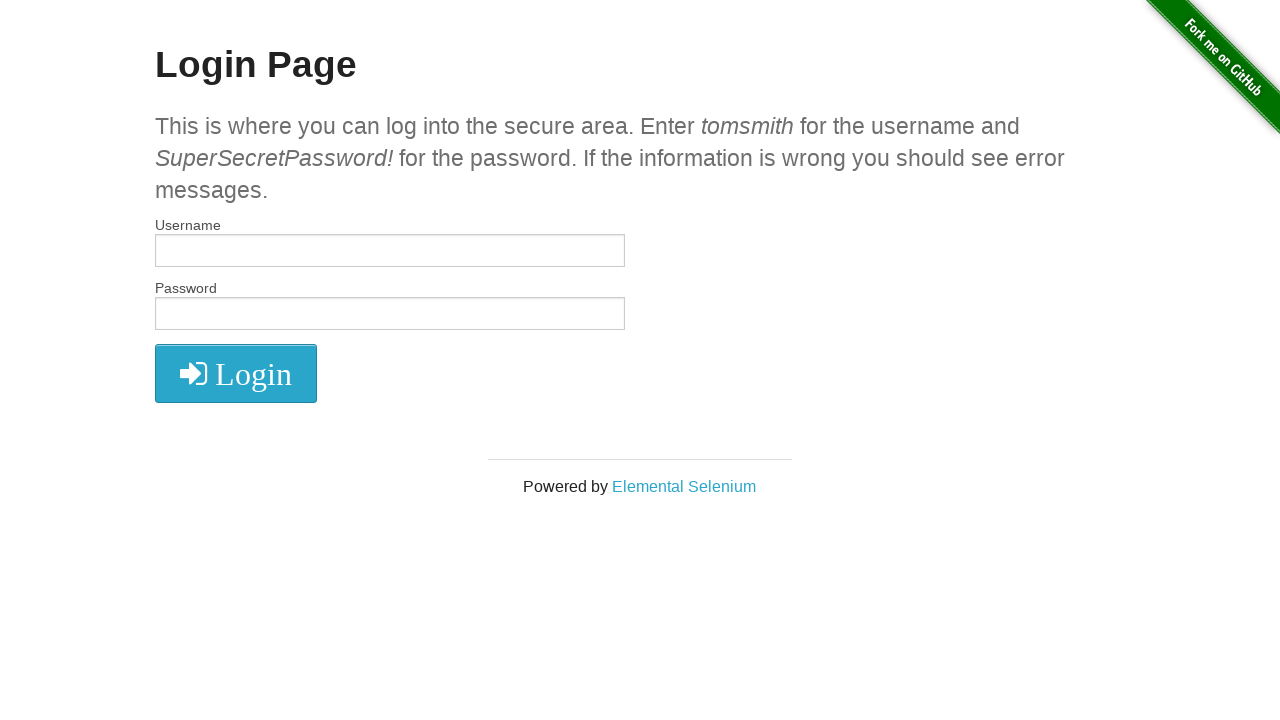

Entered invalid username on input#username
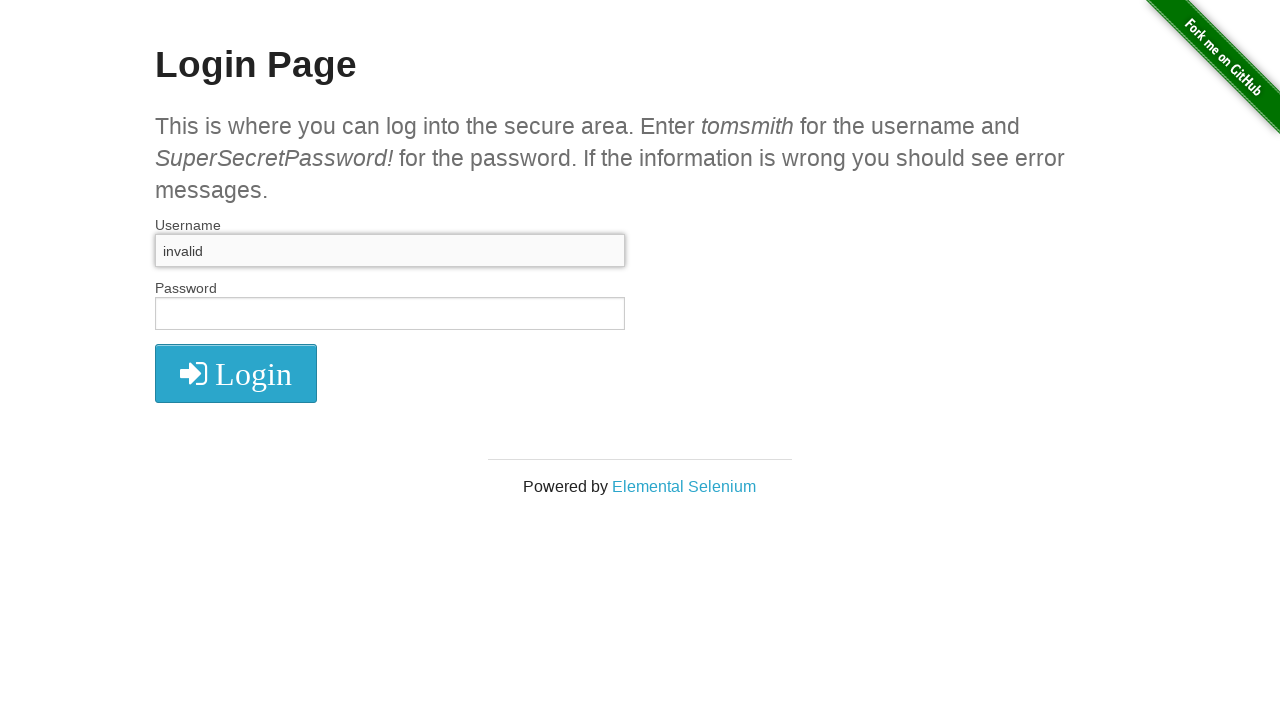

Entered invalid password on input#password
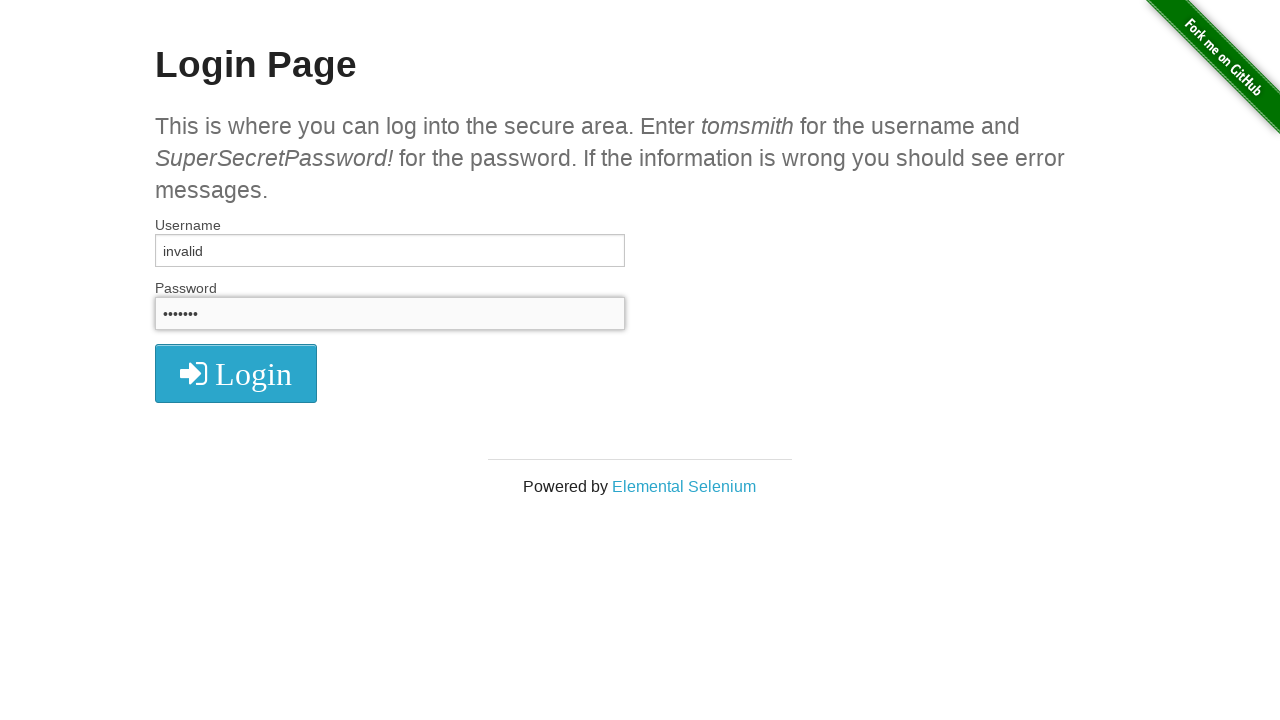

Clicked login button at (236, 373) on form button
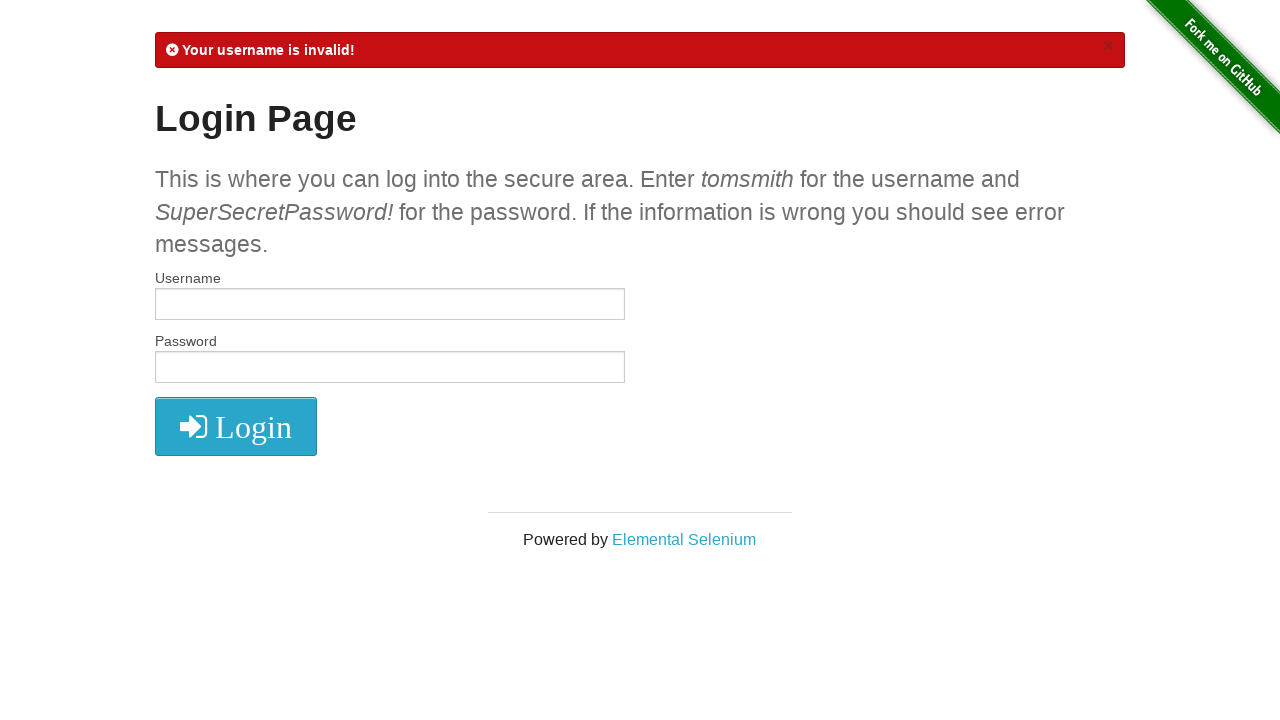

Verified error message is displayed for invalid credentials
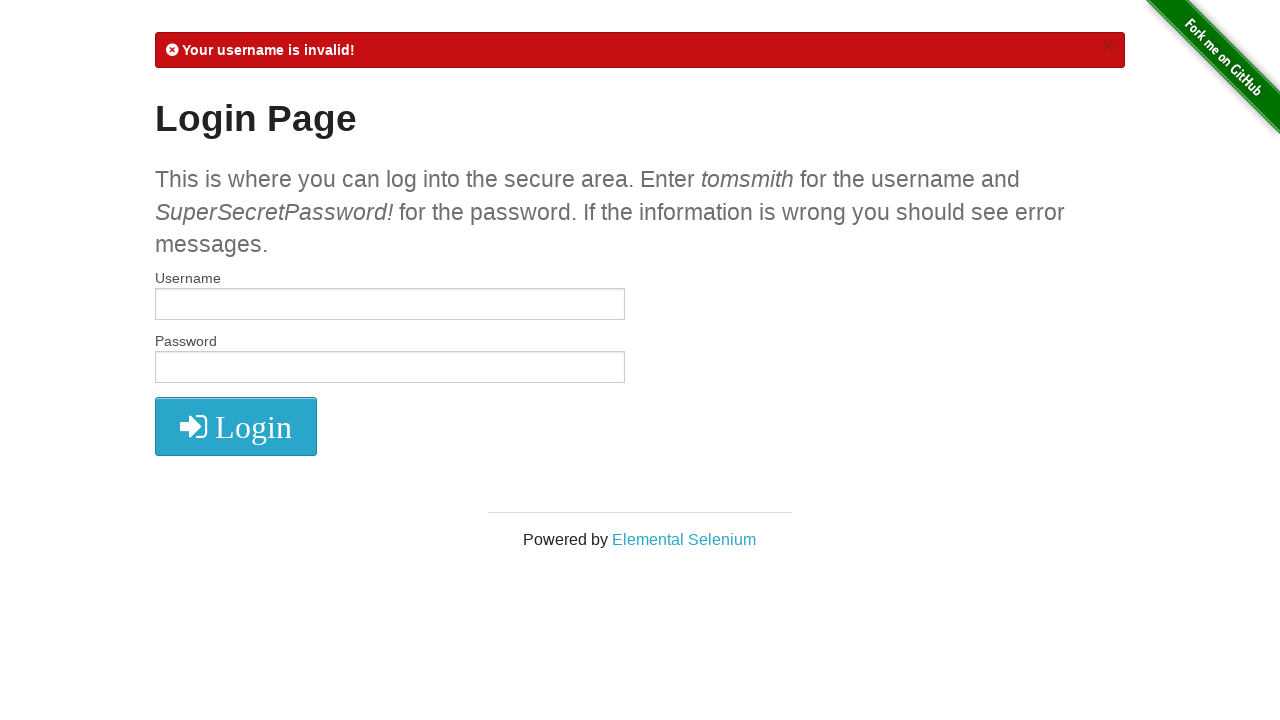

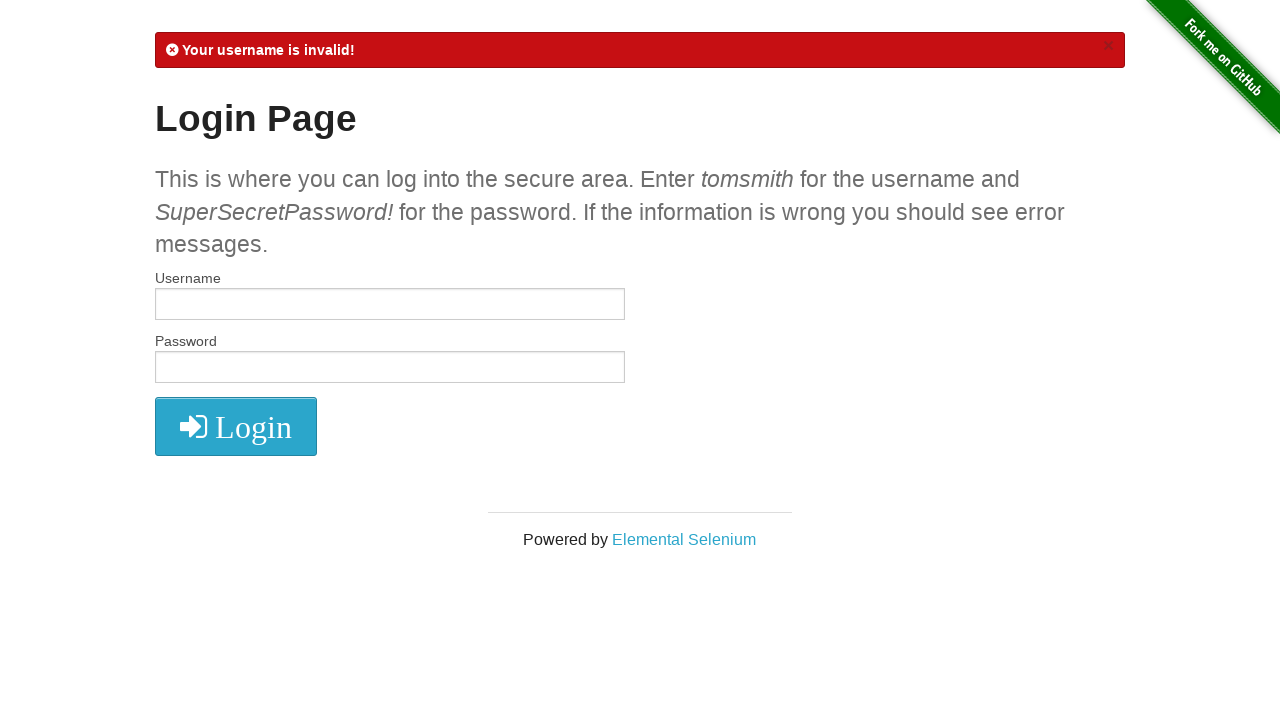